Reads a hidden attribute value, calculates a formula, fills the result, checks options and submits.

Starting URL: http://suninjuly.github.io/get_attribute.html

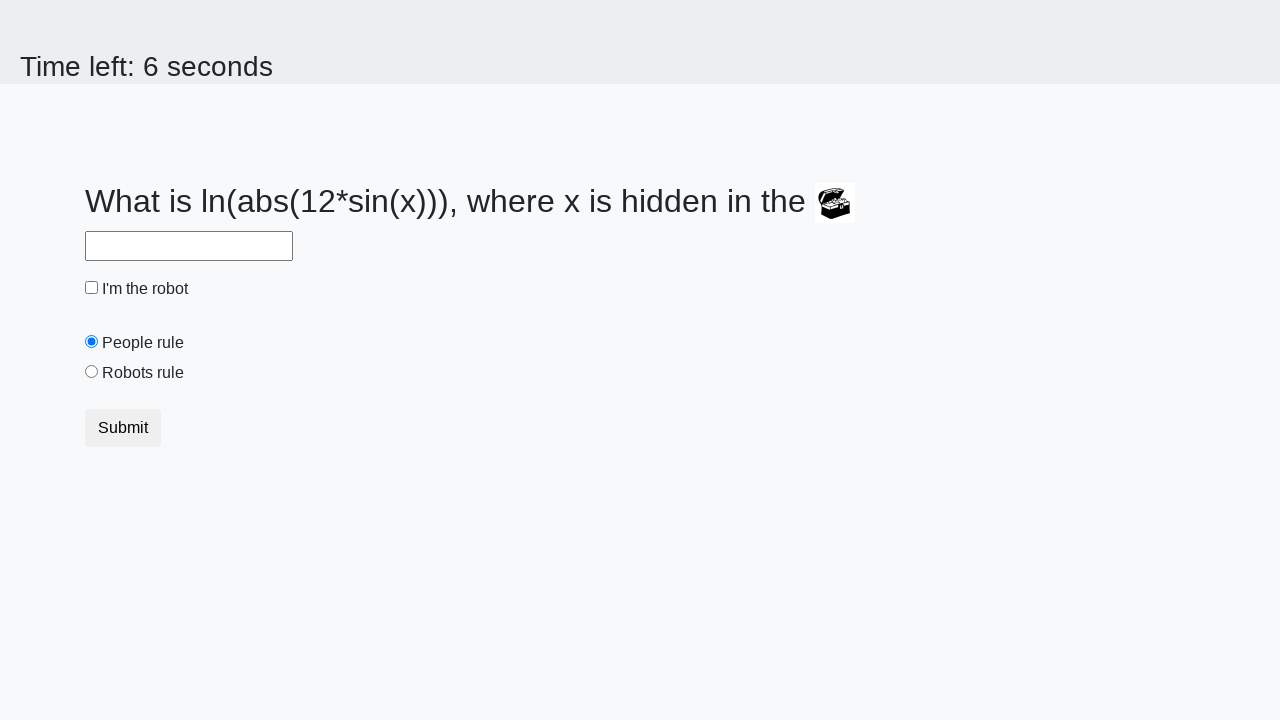

Located treasure element
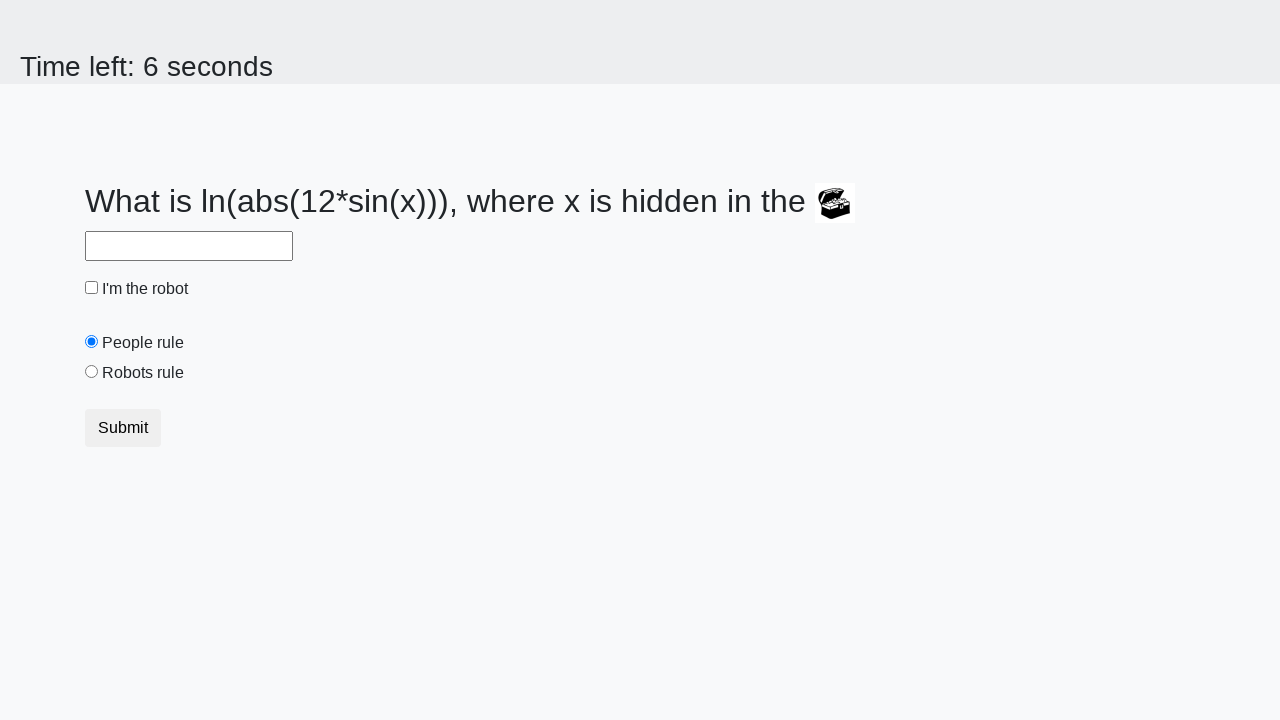

Retrieved hidden valuex attribute from treasure element
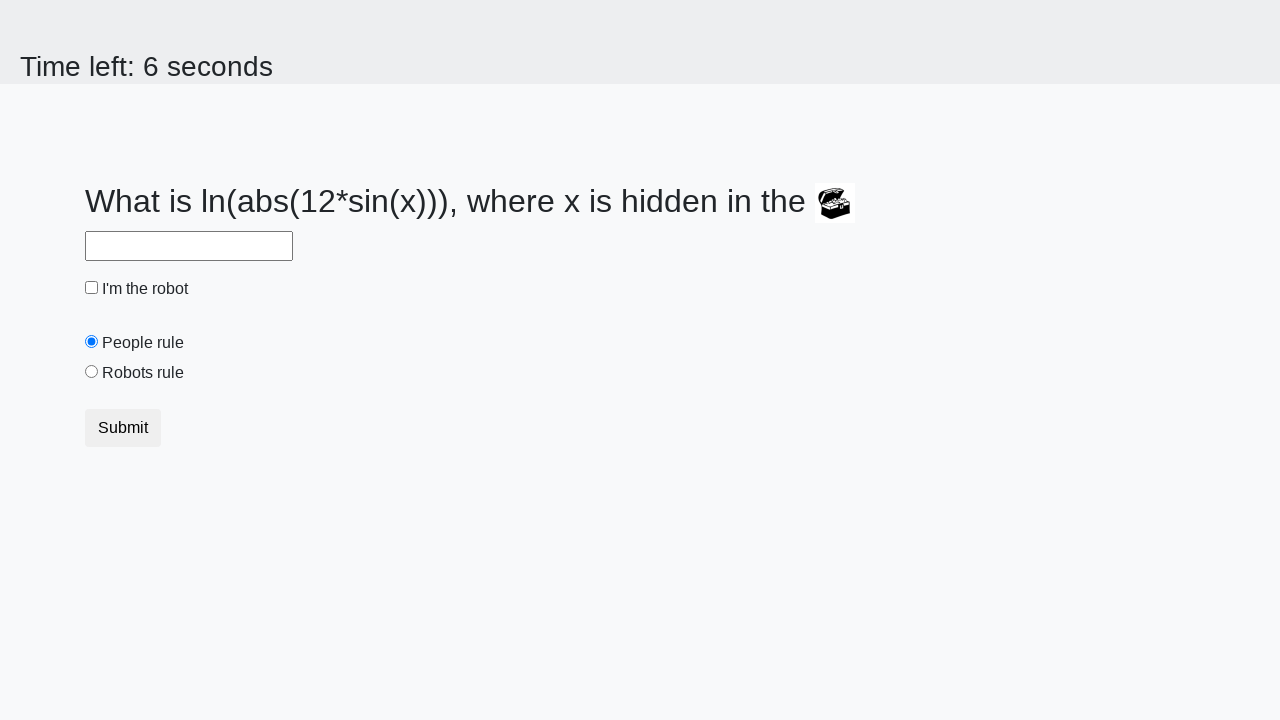

Converted attribute value to integer: 933
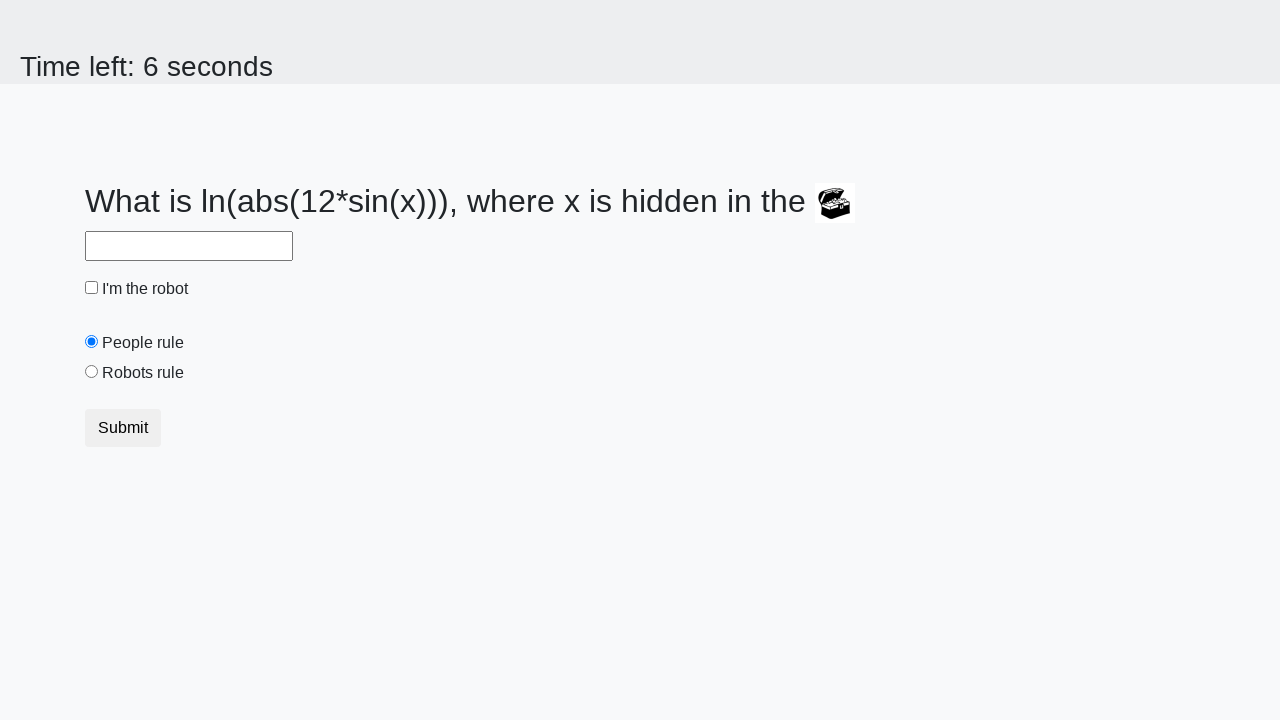

Calculated formula result using math.log(abs(12 * sin(933))): -0.4526834902230354
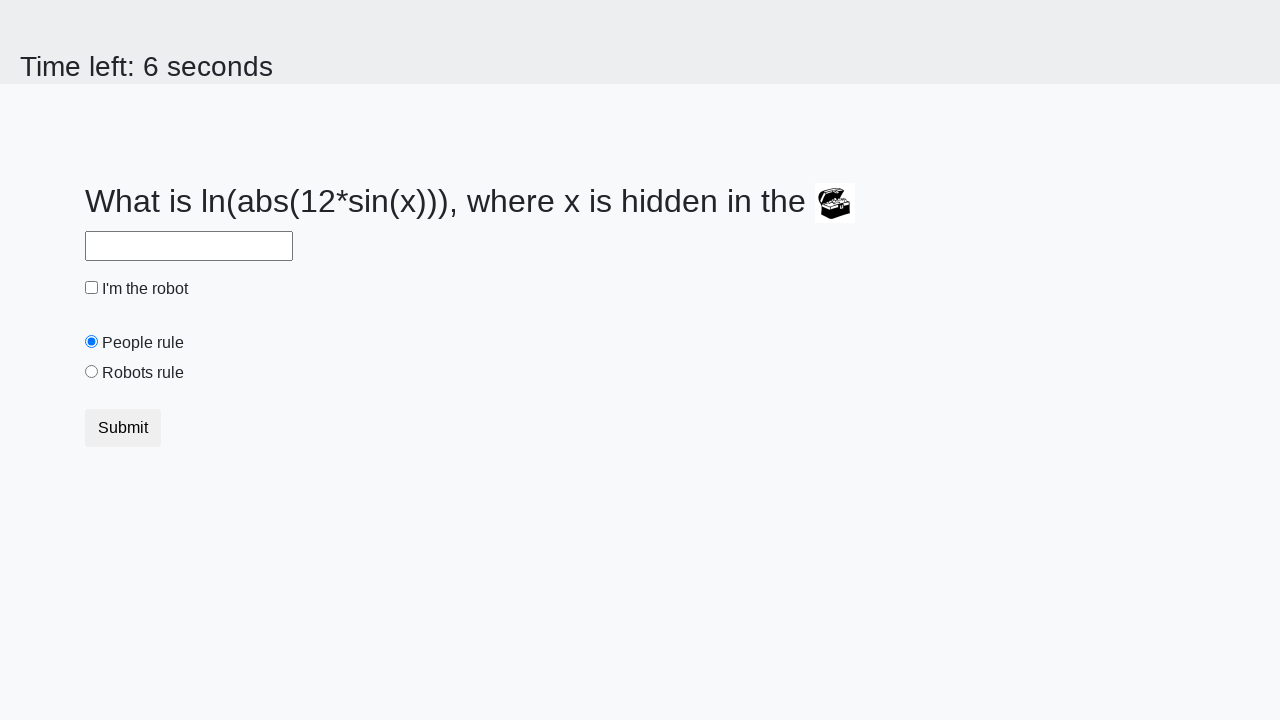

Filled answer input with calculated value: -0.4526834902230354 on xpath=/html/body/div/form/div/div/input
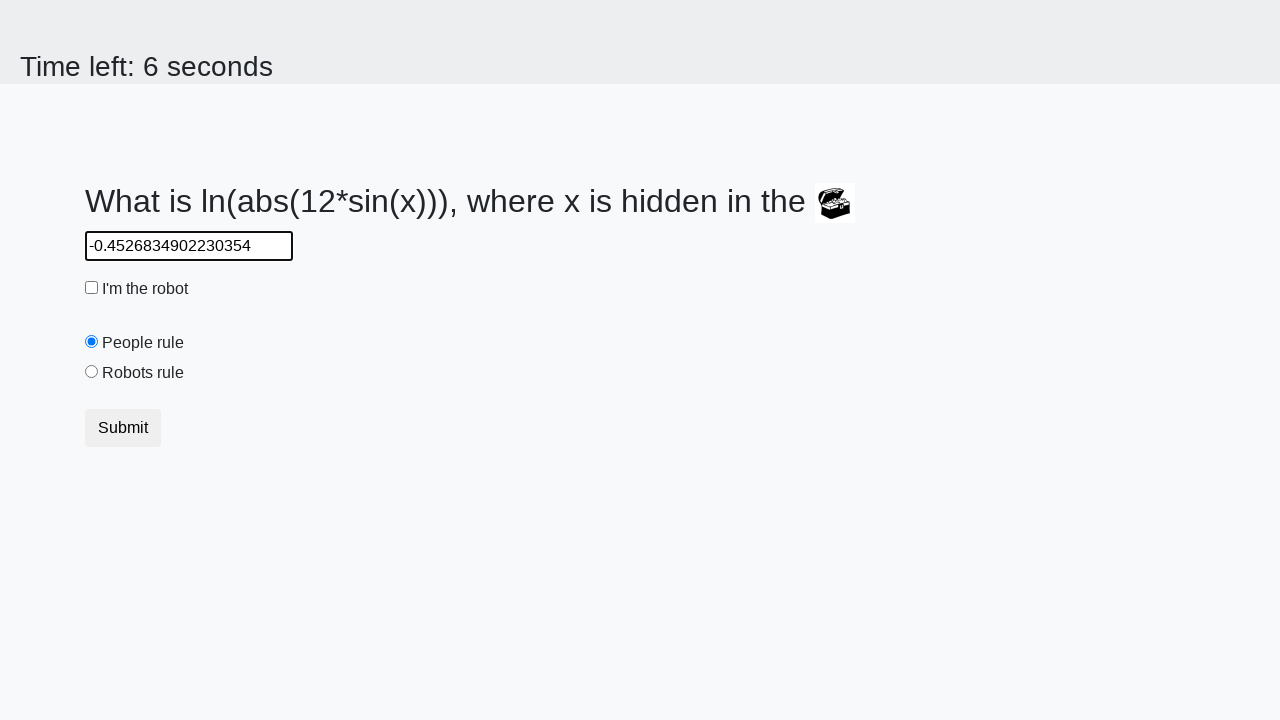

Clicked first checkbox option at (92, 288) on xpath=/html/body/div/form/div/div/div[2]/input[1]
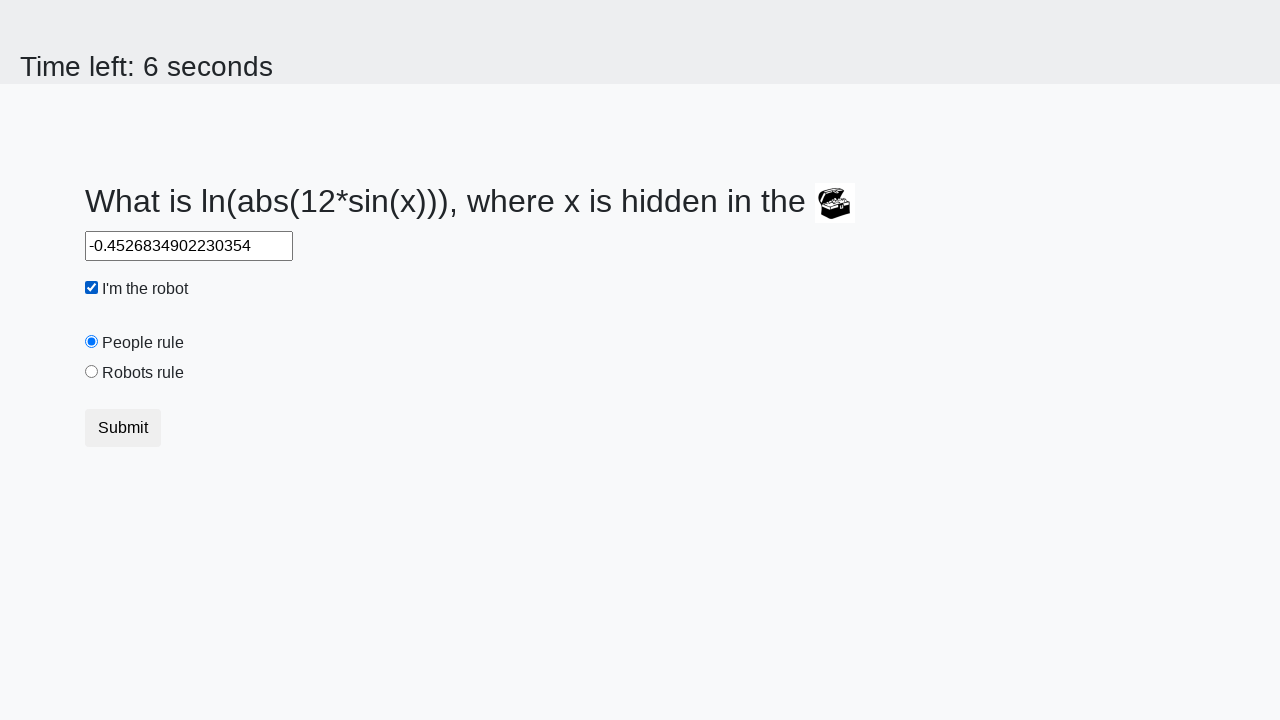

Clicked second checkbox option at (92, 372) on xpath=/html/body/div/form/div/div/div[2]/input[3]
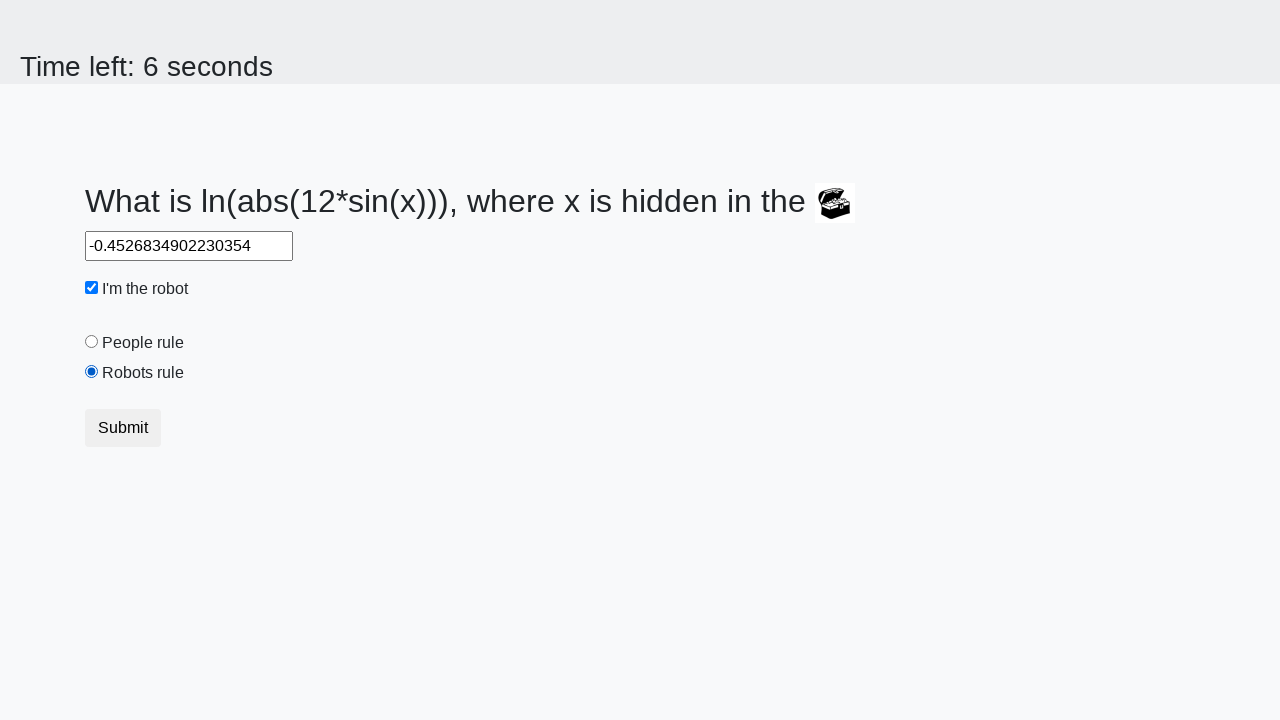

Clicked submit button to complete form at (123, 428) on xpath=/html/body/div/form/div/div/button
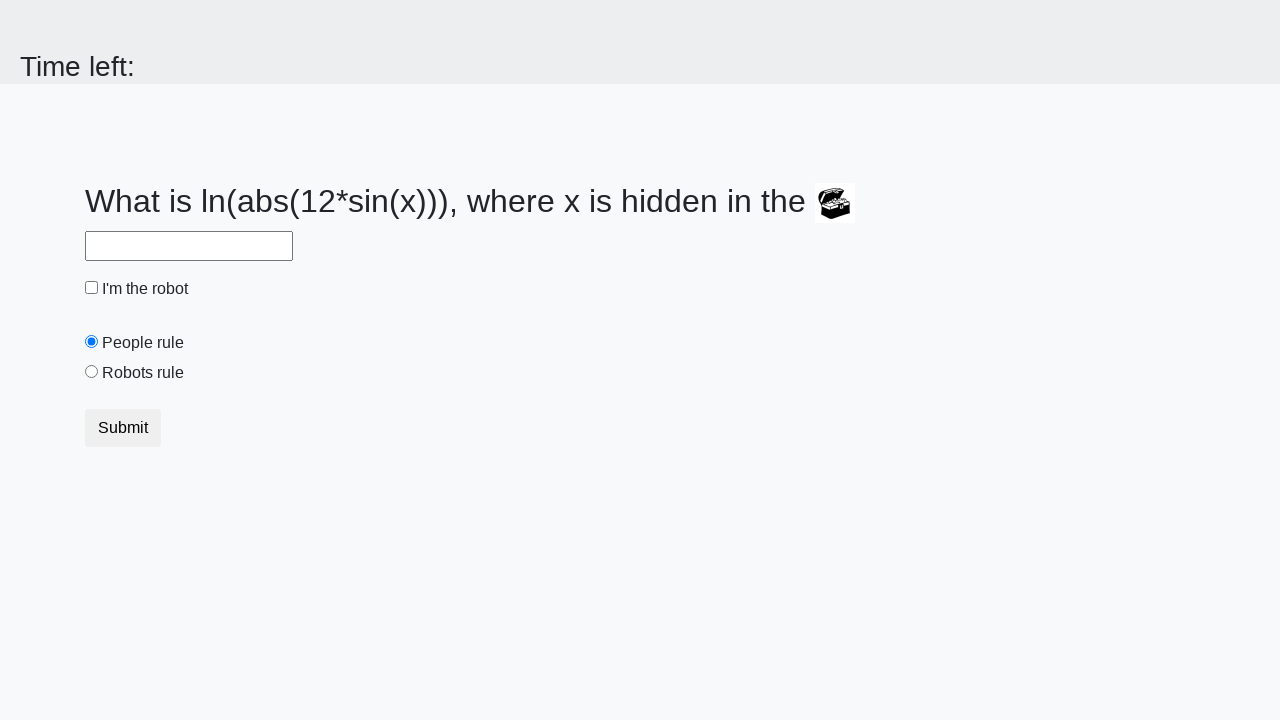

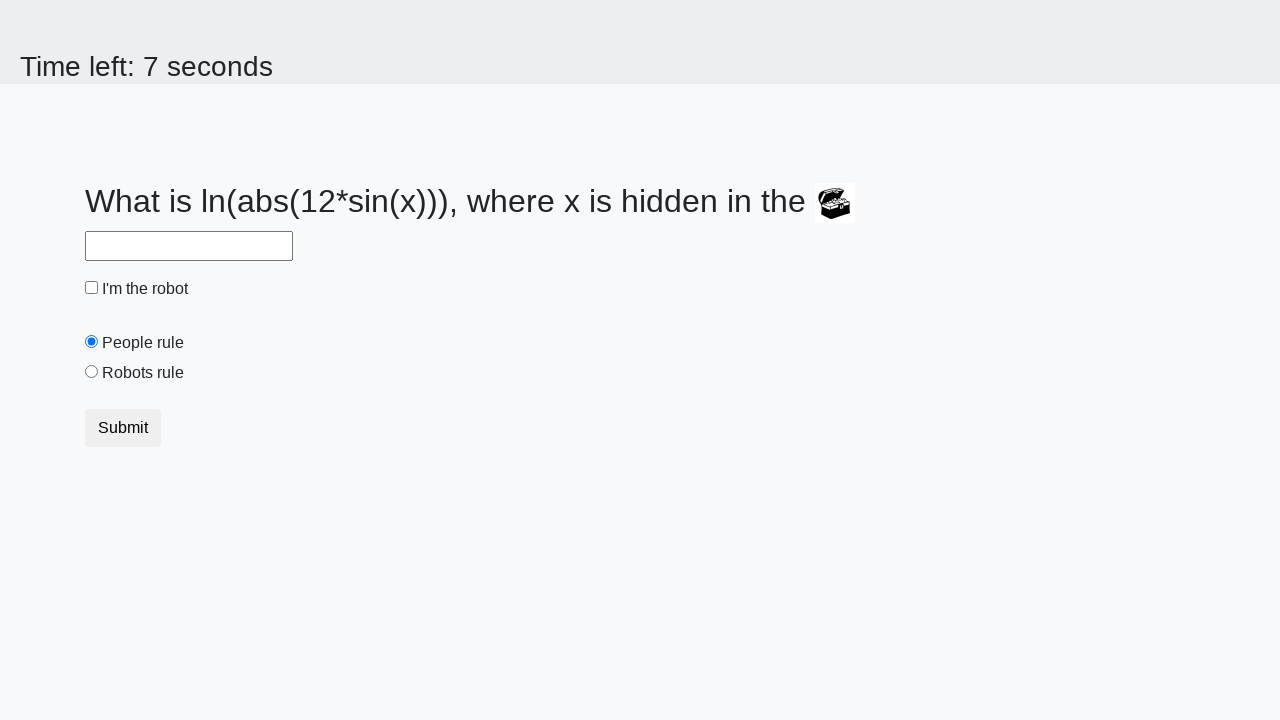